Tests browser navigation functionality by navigating to multiple pages, going back, and refreshing

Starting URL: https://demo.guru99.com/test/newtours/register.php?authuser=0

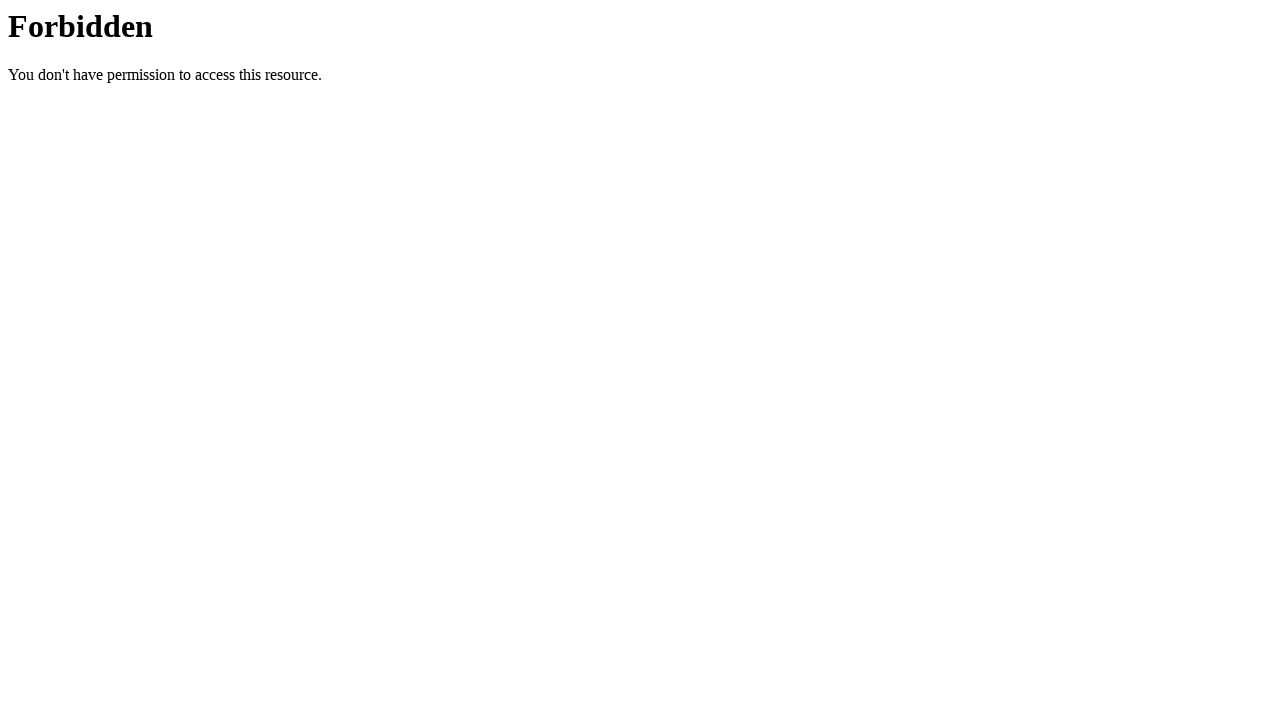

Navigated to https://www.saucedemo.com/
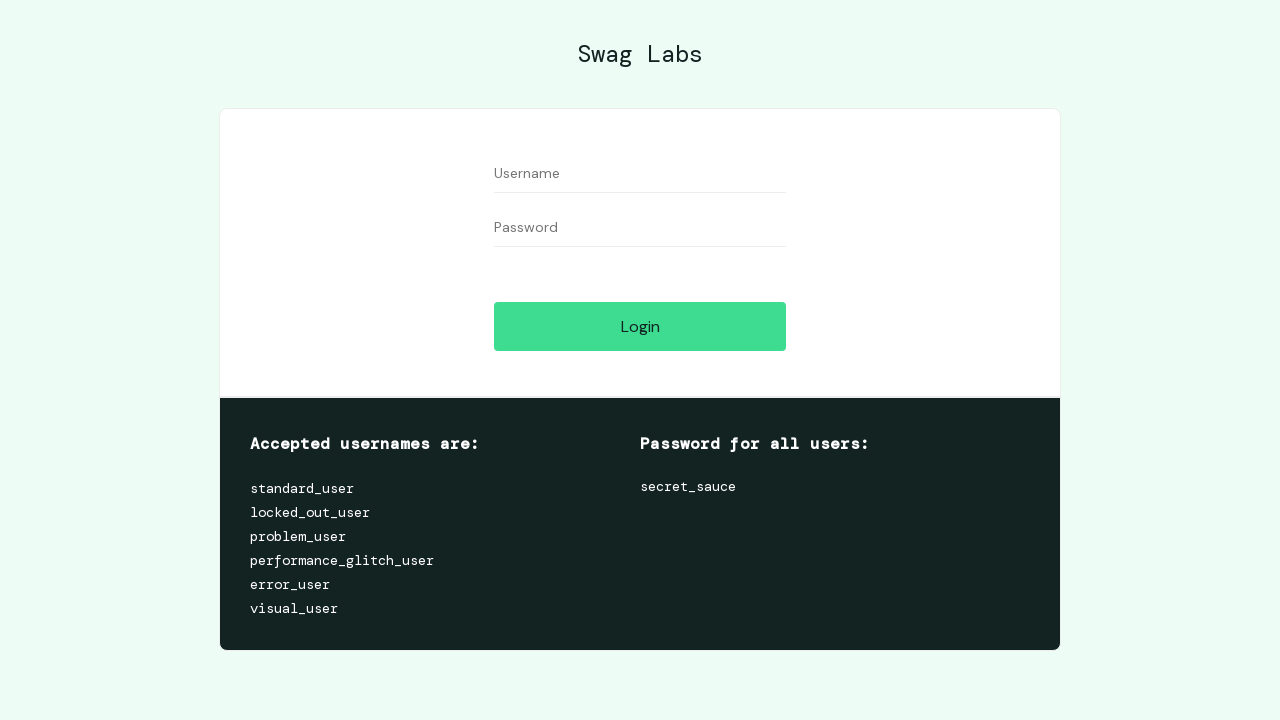

Navigated back to previous page
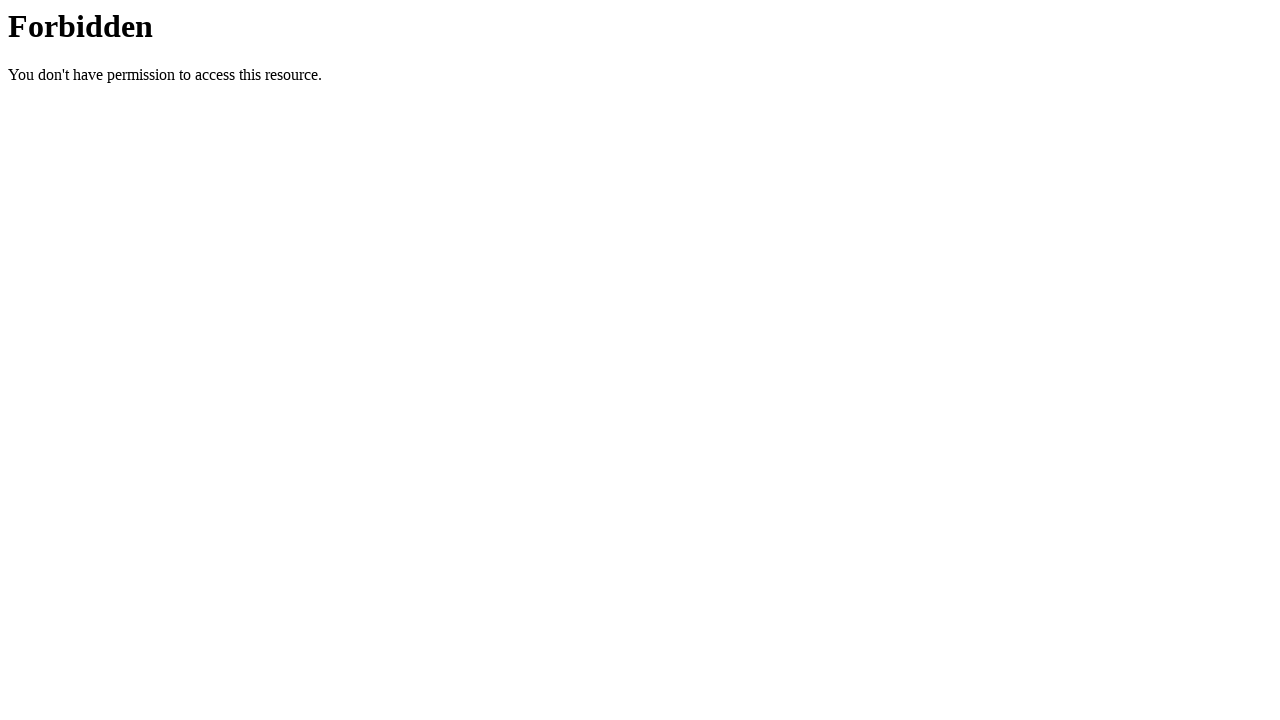

Refreshed current page
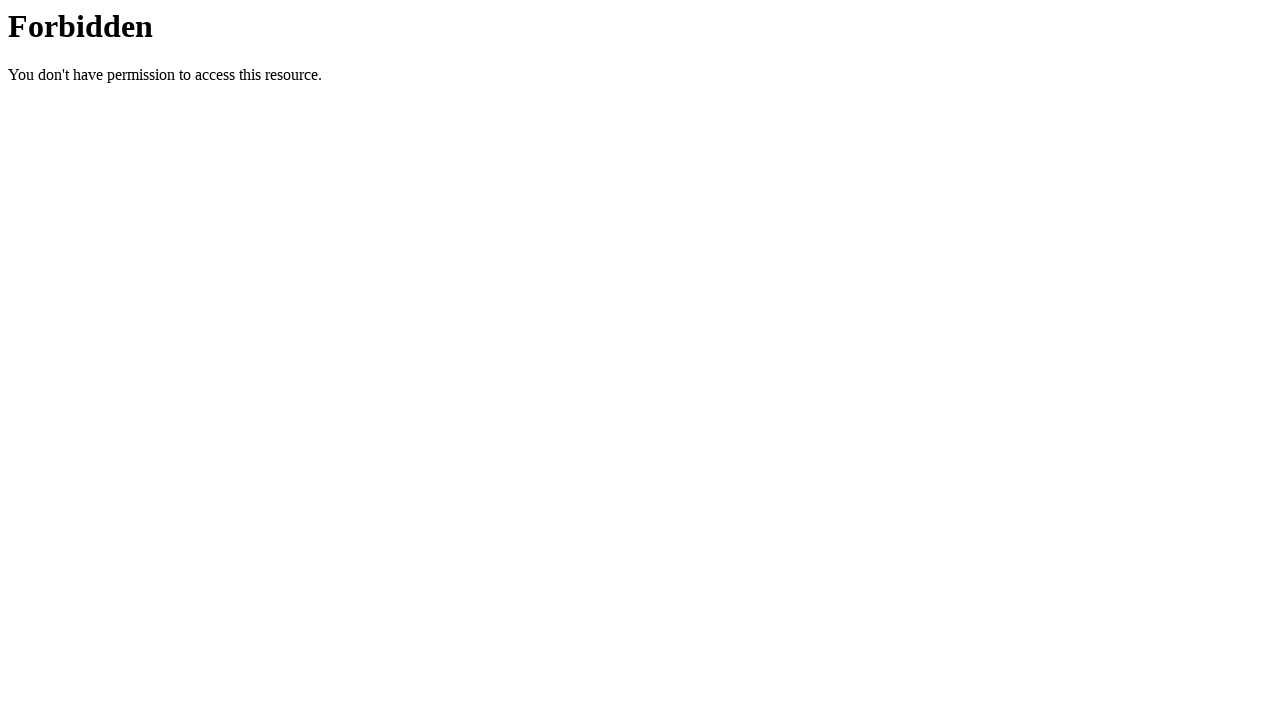

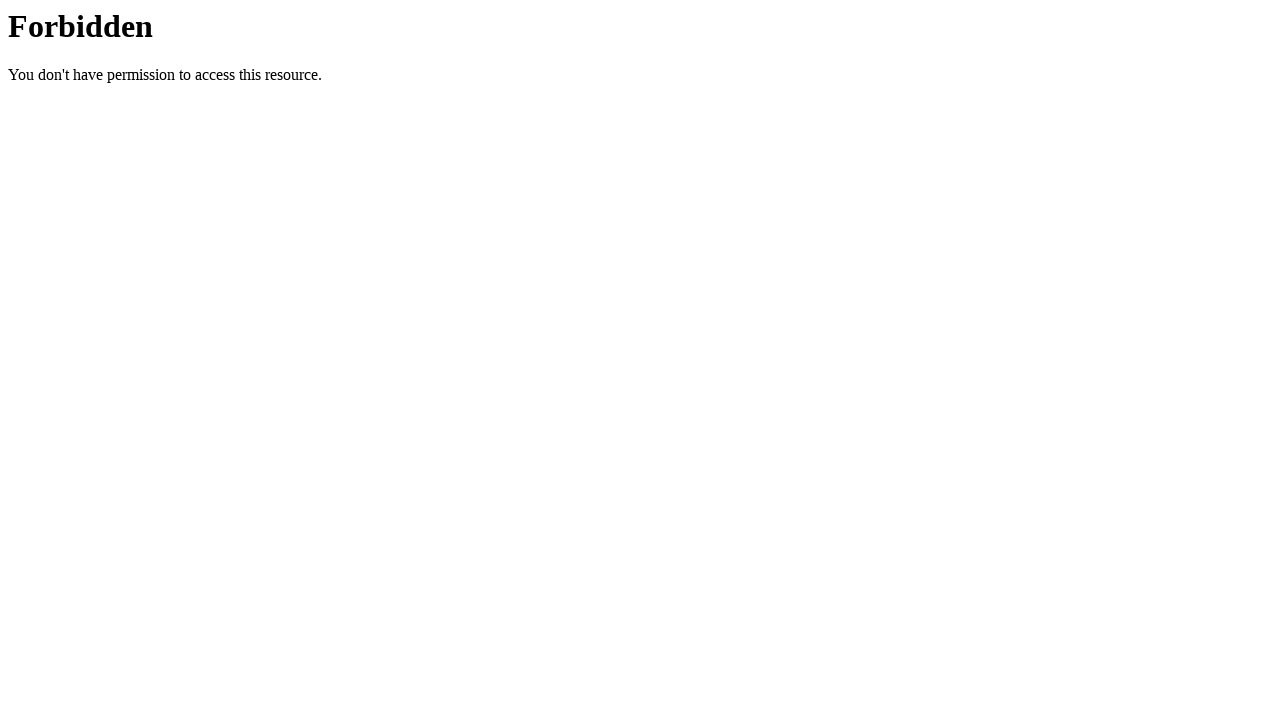